Tests navigation to employer login page by clicking the "Are you an employer?" link

Starting URL: https://www.kariyer.net/aday/giris

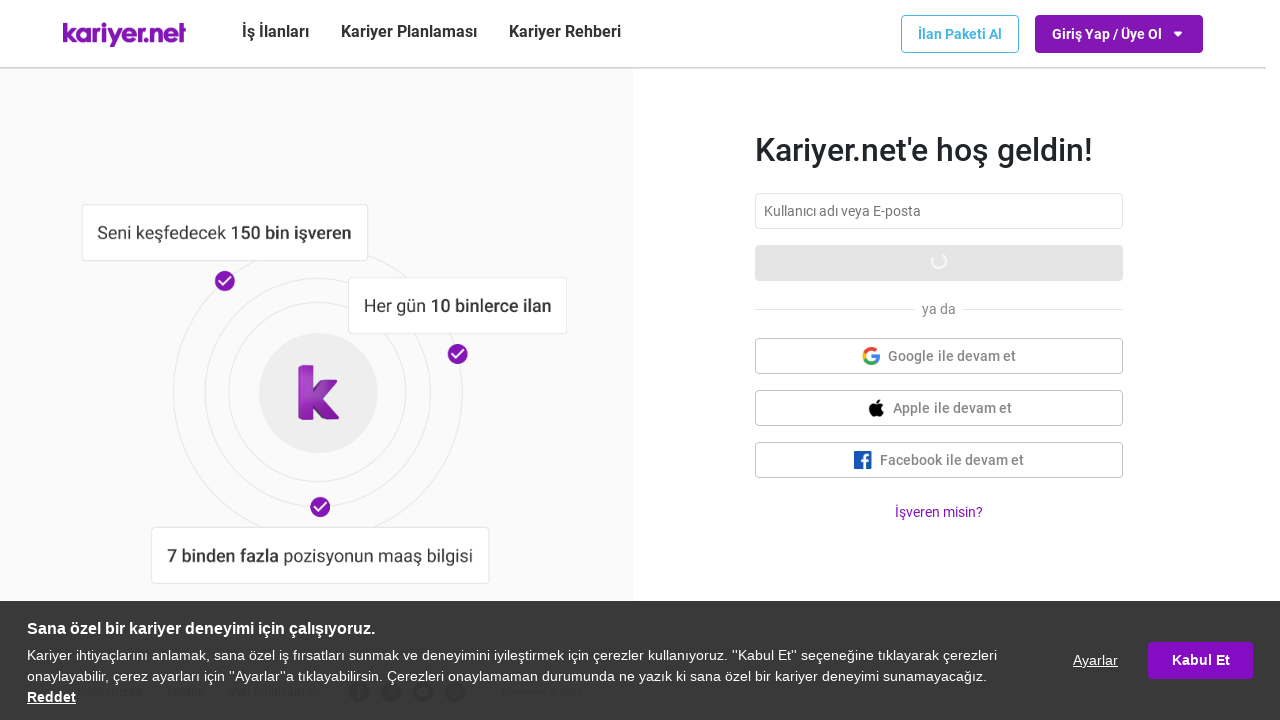

Clicked 'Are you an employer?' link at (939, 512) on #publisherLink
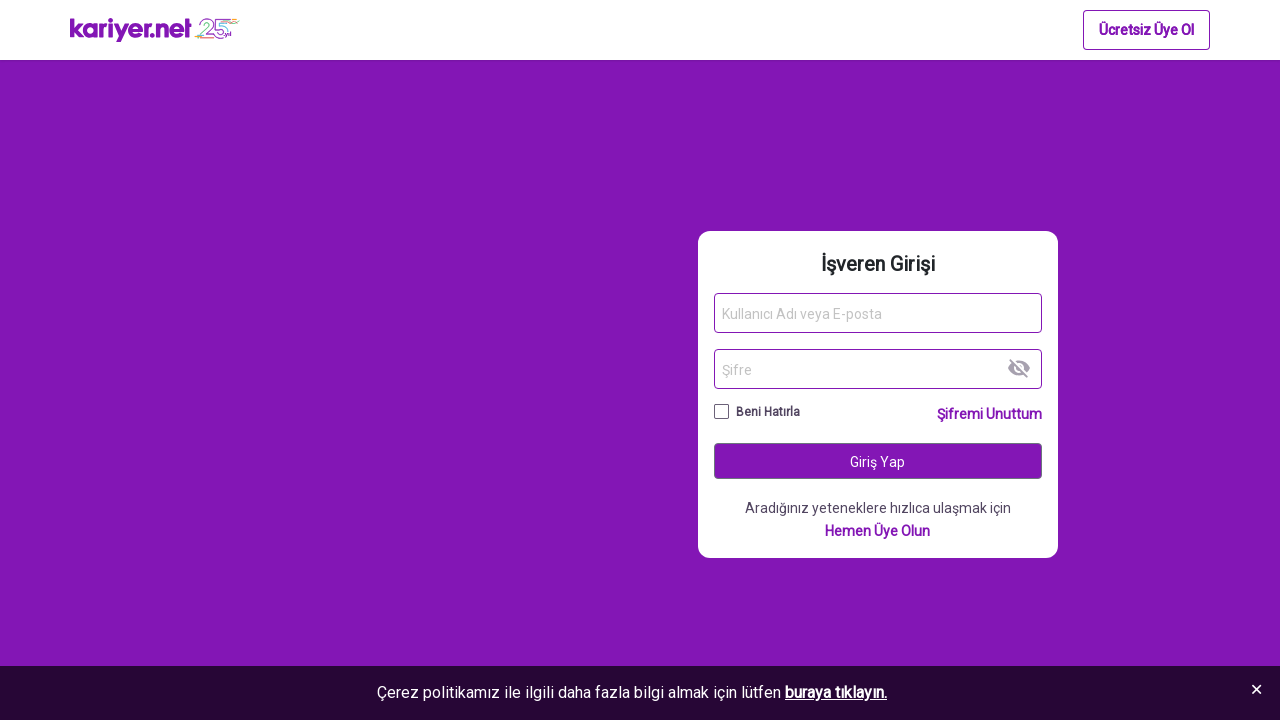

Navigation to employer login page completed
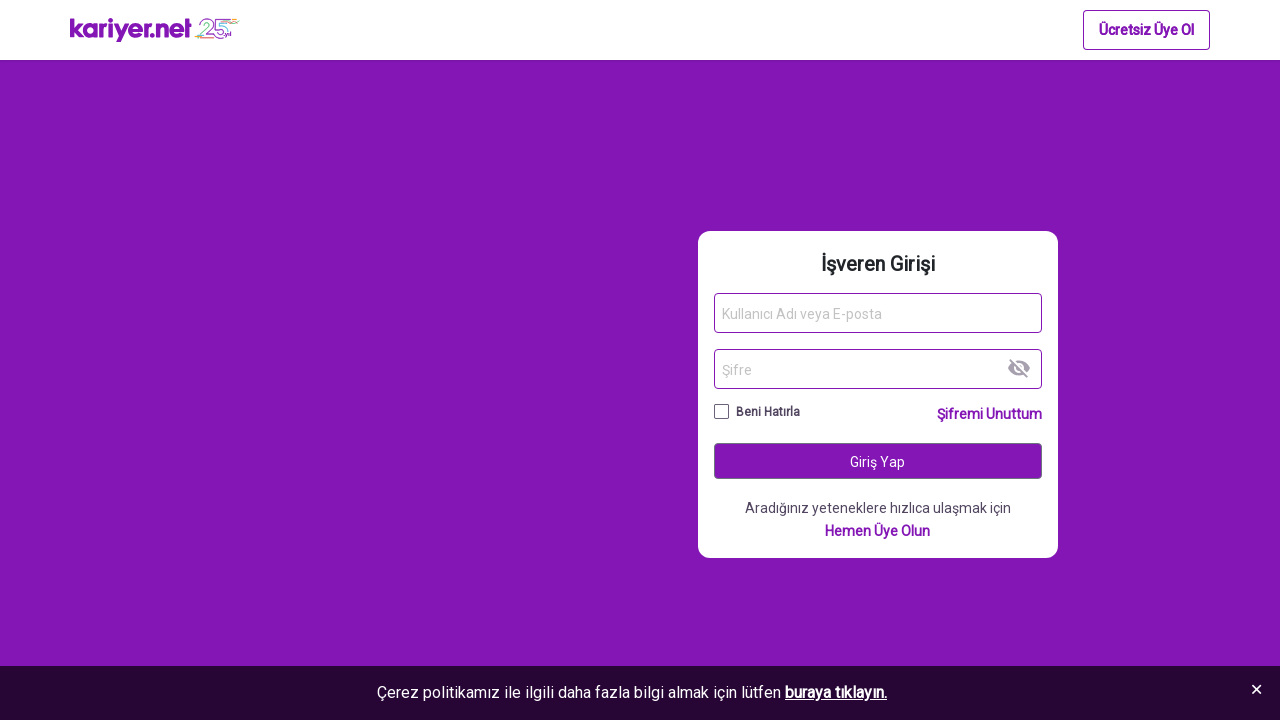

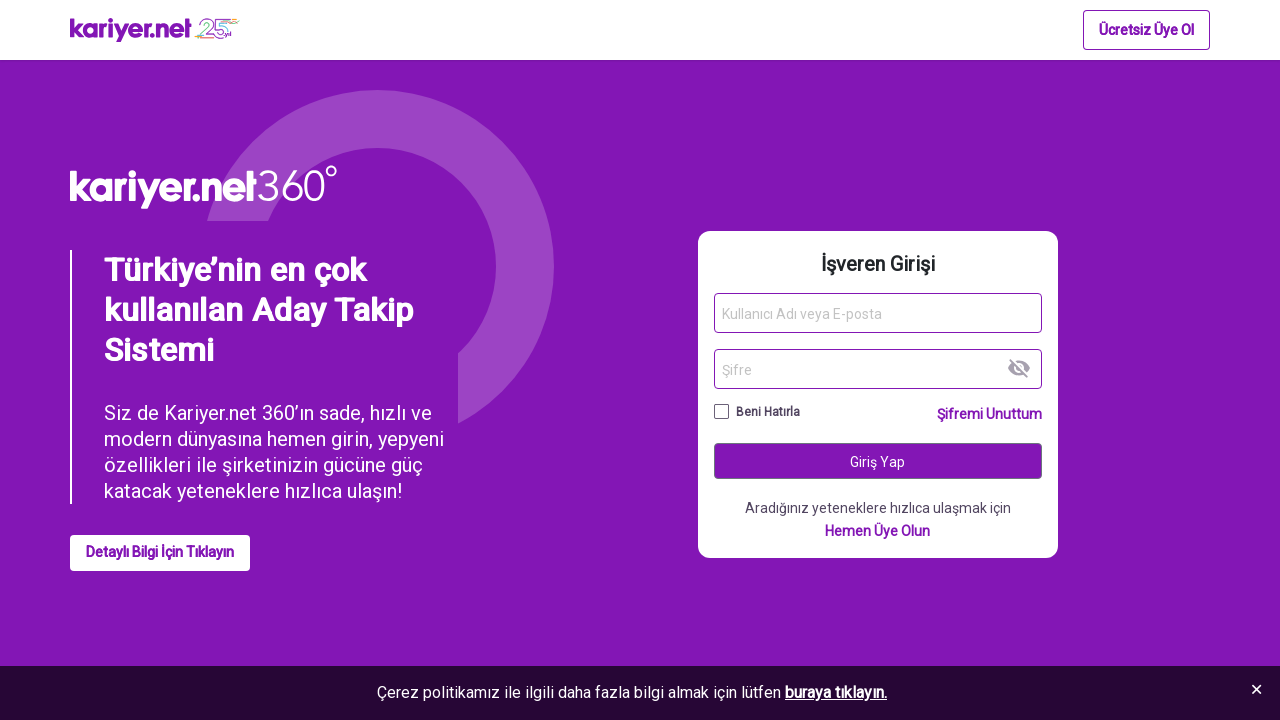